Tests keyboard input detection by pressing the Escape key and verifying it's captured

Starting URL: https://the-internet.herokuapp.com/key_presses

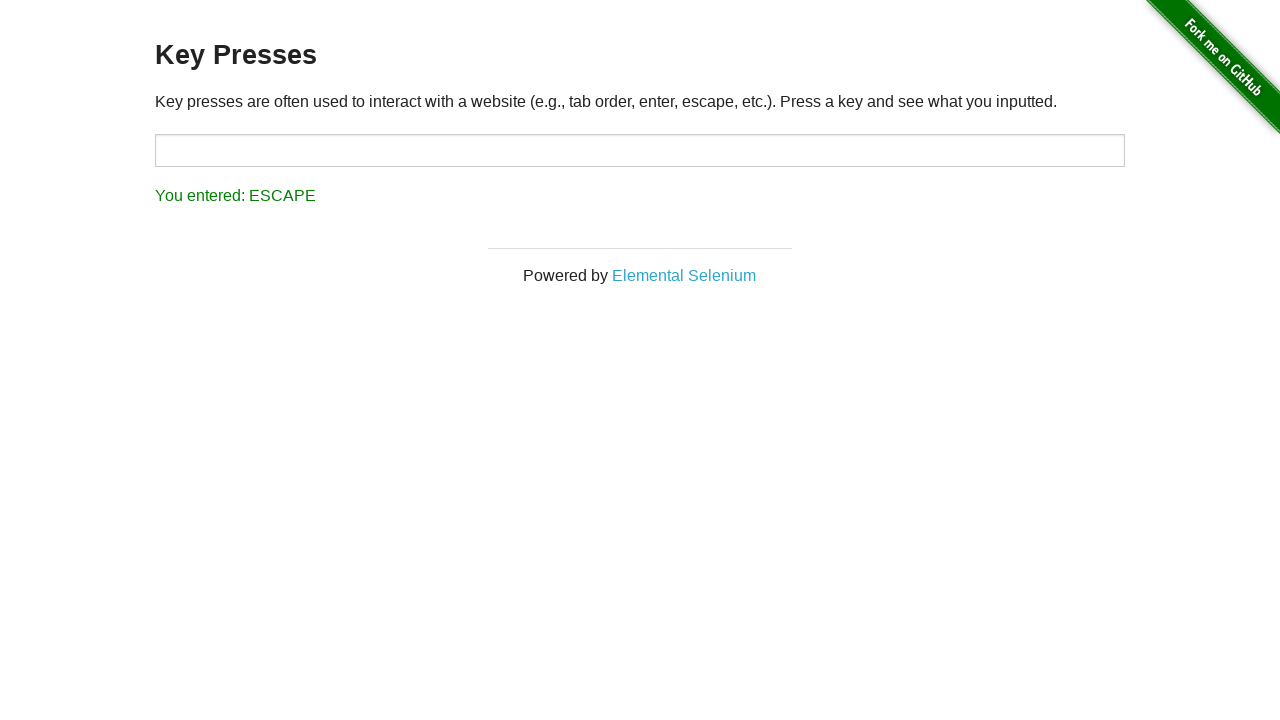

Navigated to key presses test page
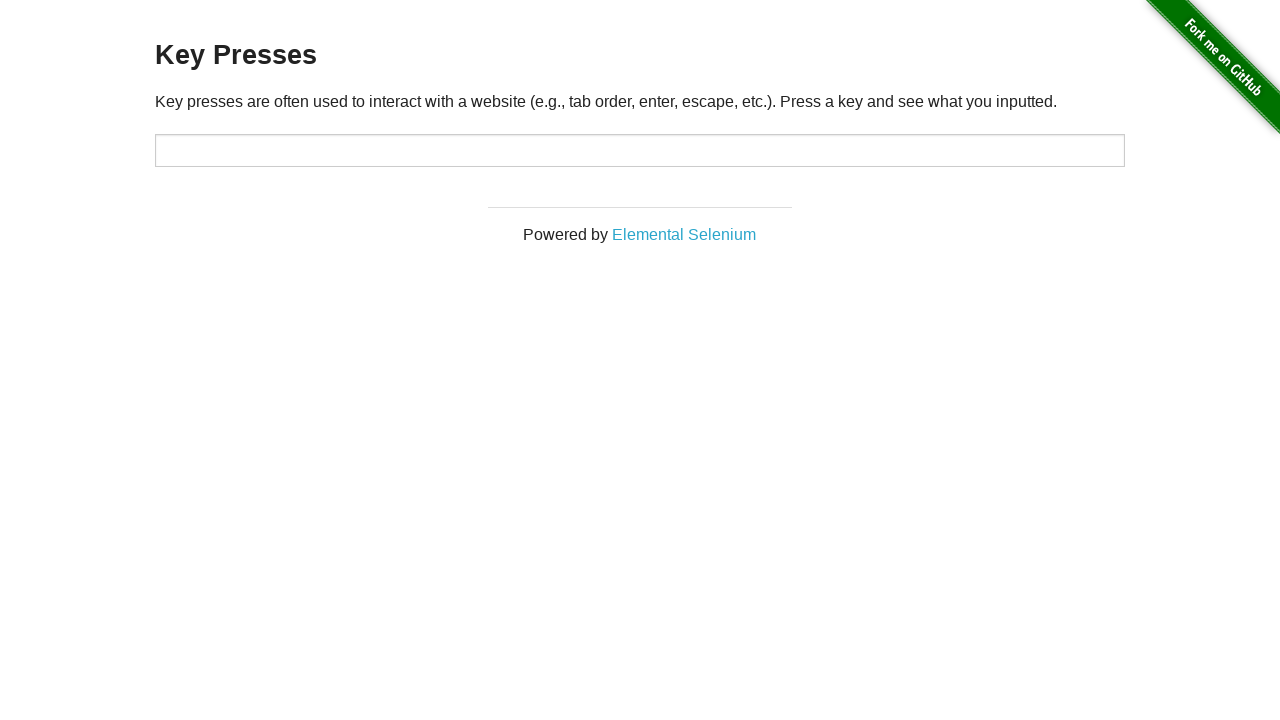

Pressed the Escape key
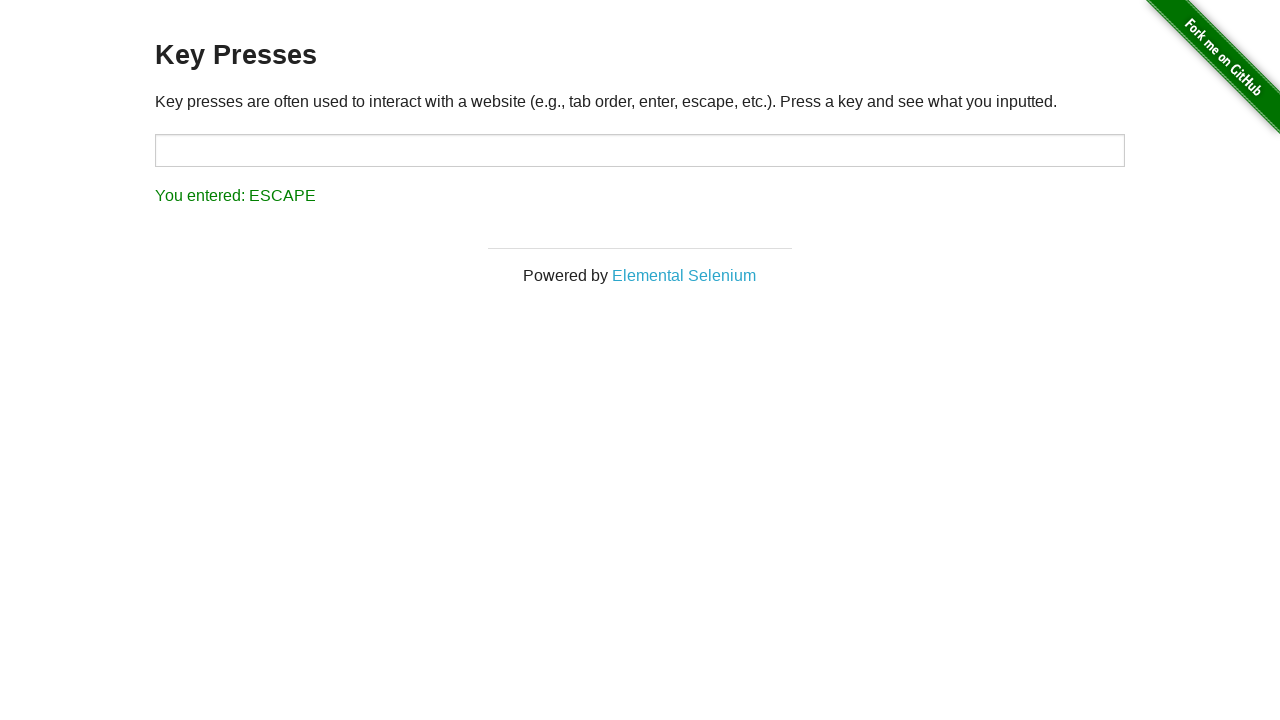

Retrieved result text from #result element
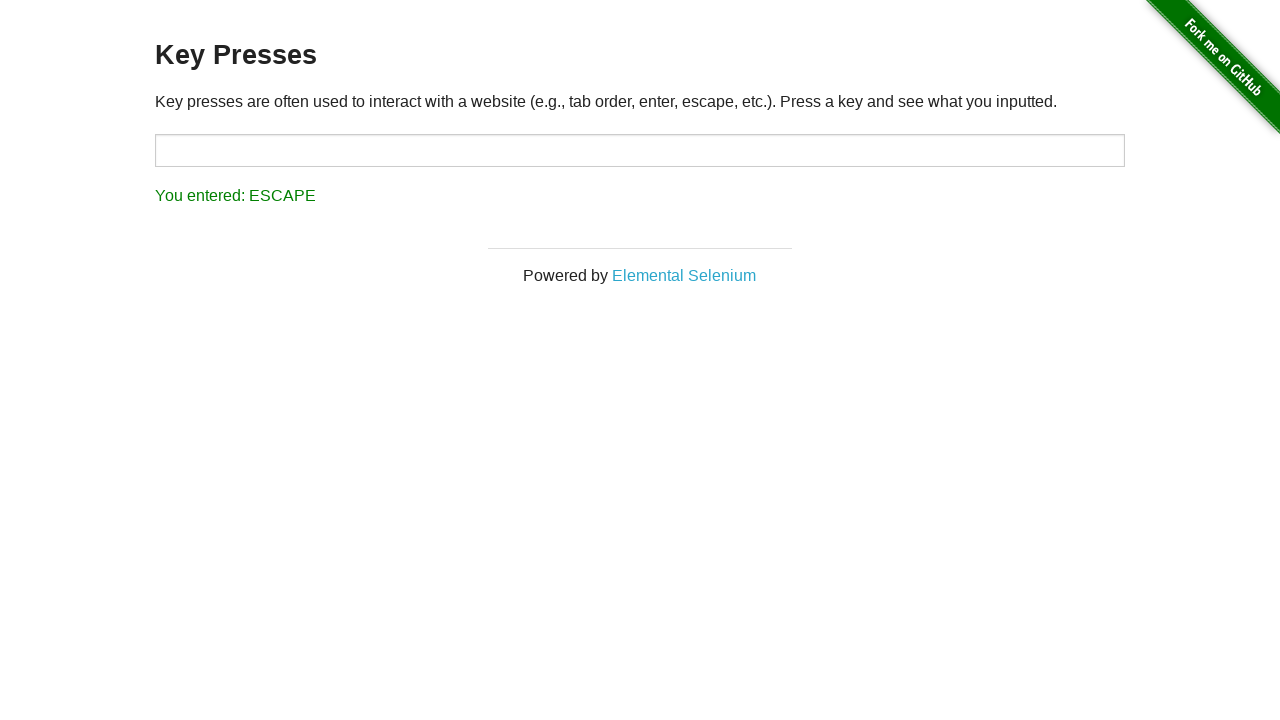

Verified that 'You entered: ESCAPE' is displayed in result
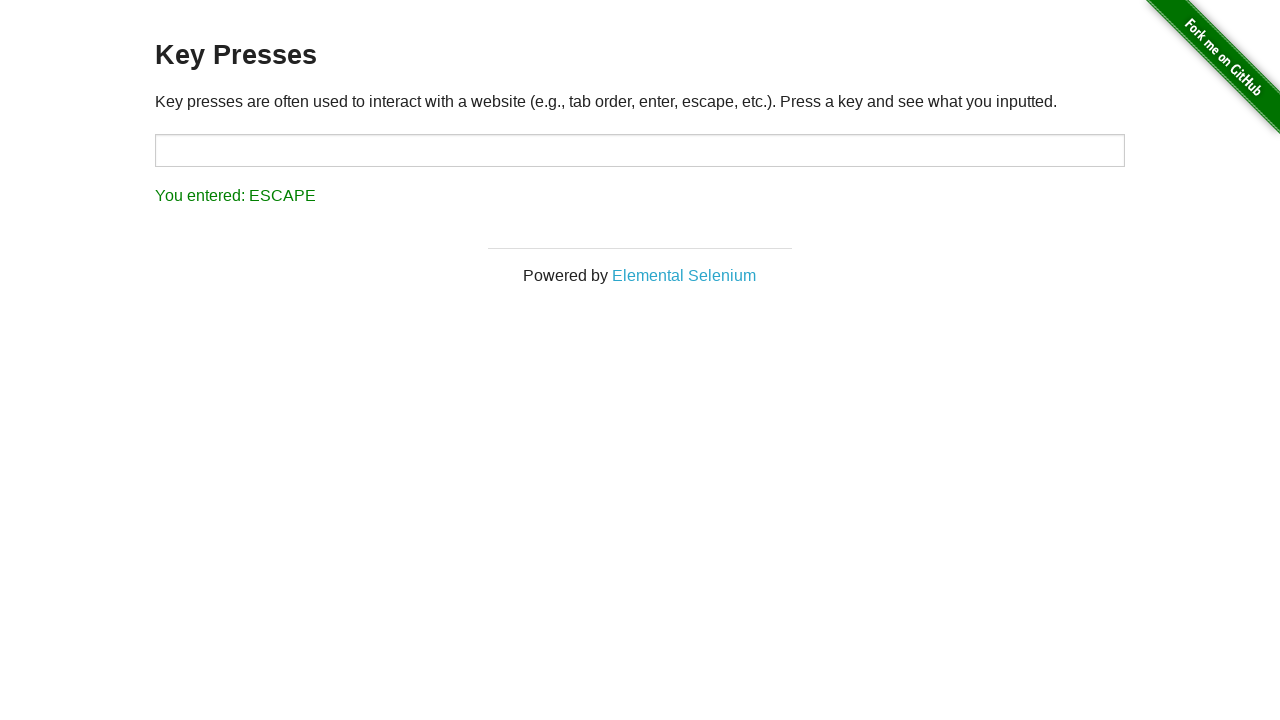

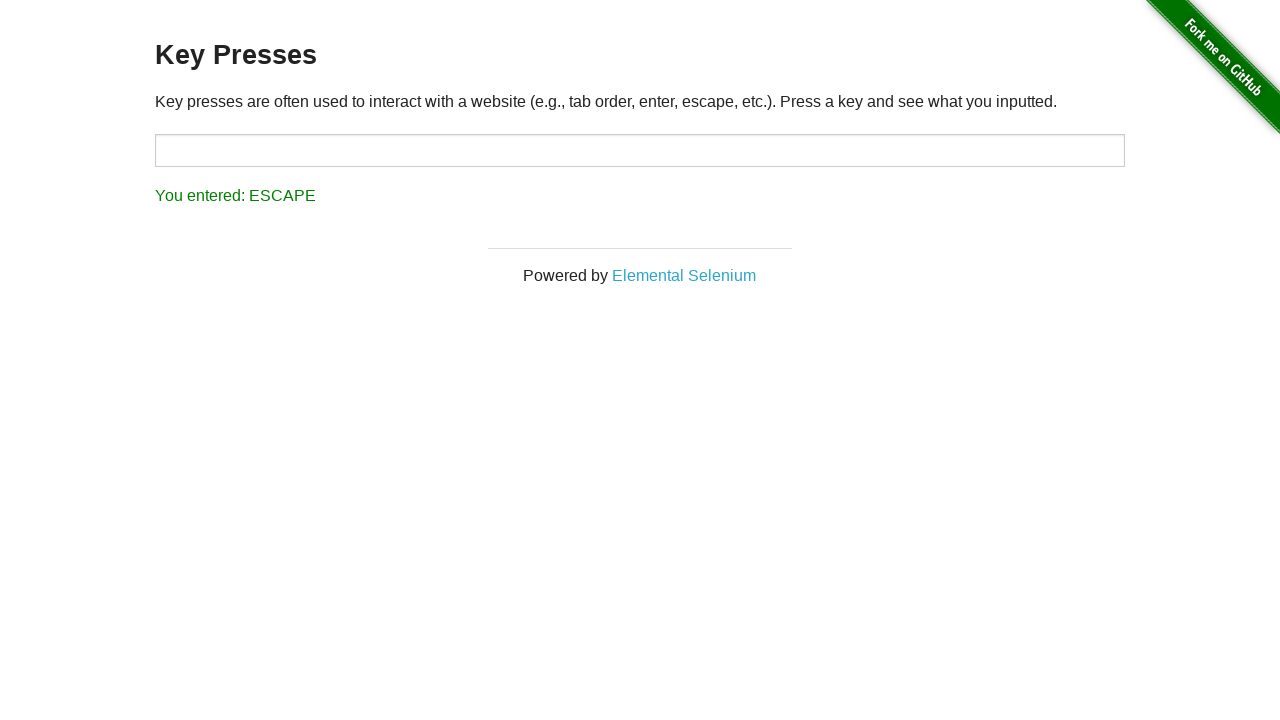